Tests checkbox toggle functionality by clicking a checkbox to select it, verifying selection, then clicking again to deselect it and verifying the deselection.

Starting URL: https://rahulshettyacademy.com/AutomationPractice/

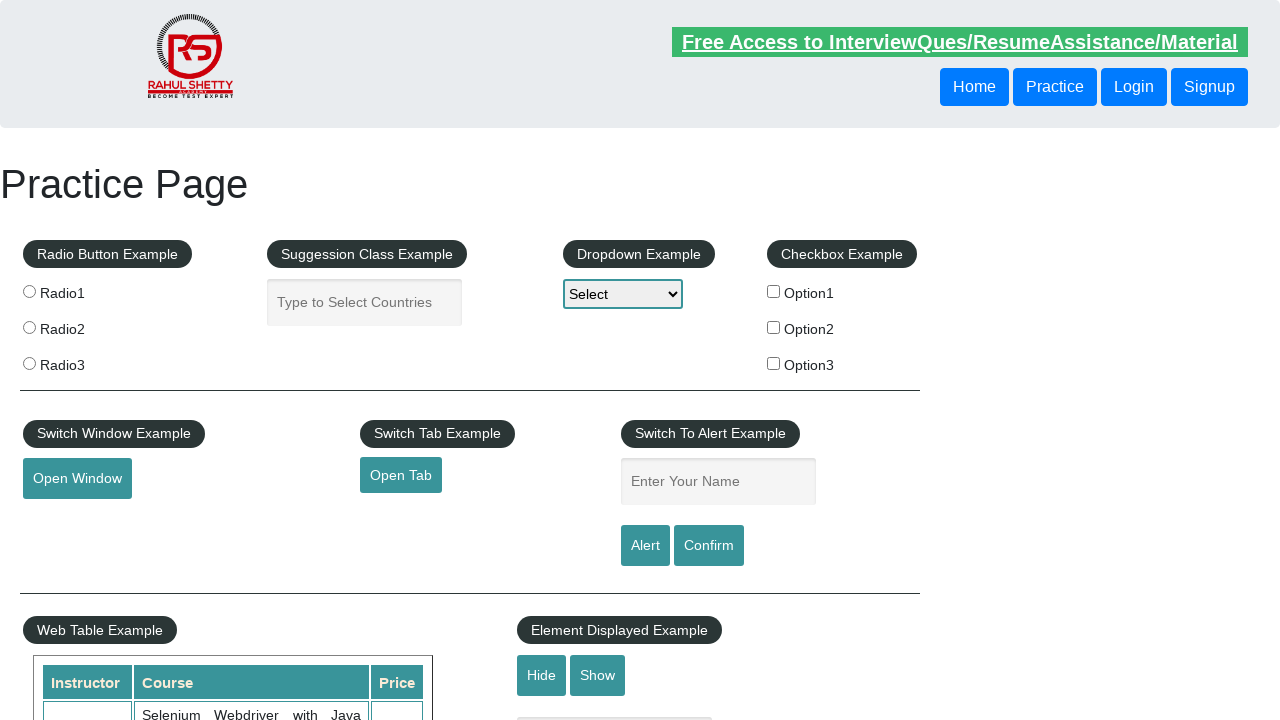

Clicked checkbox to select it at (774, 291) on input#checkBoxOption1
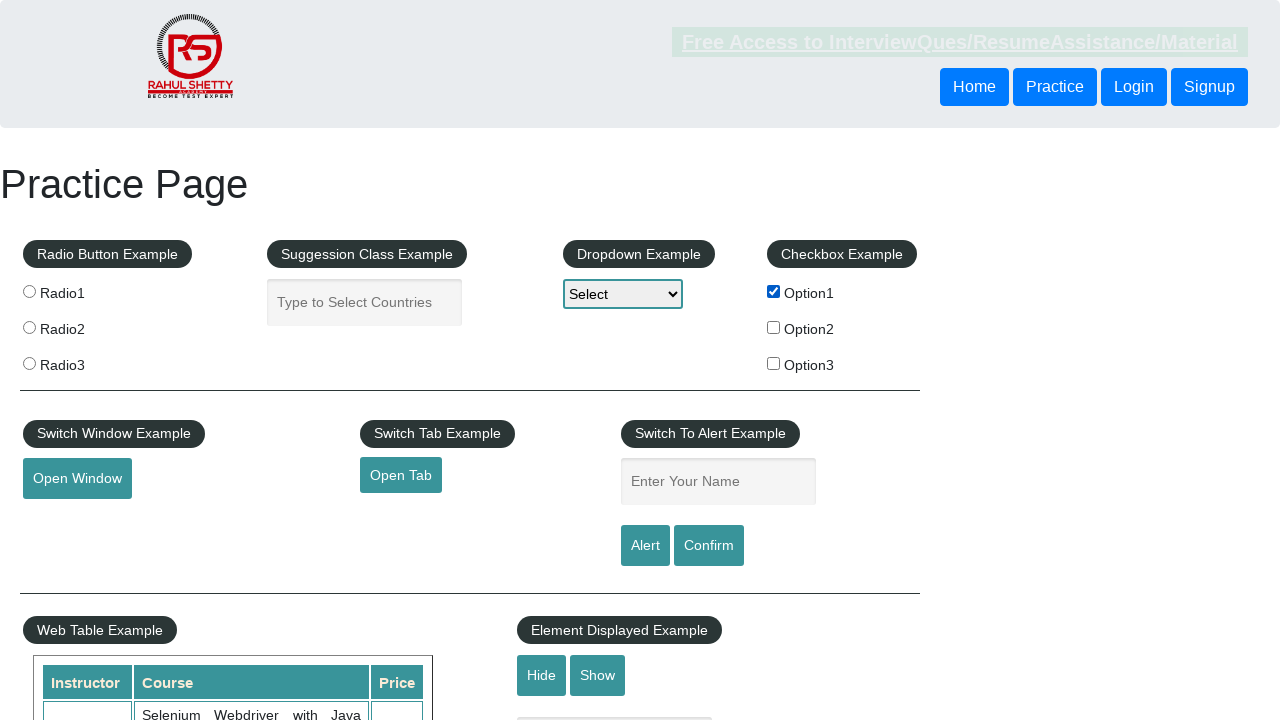

Verified checkbox is selected
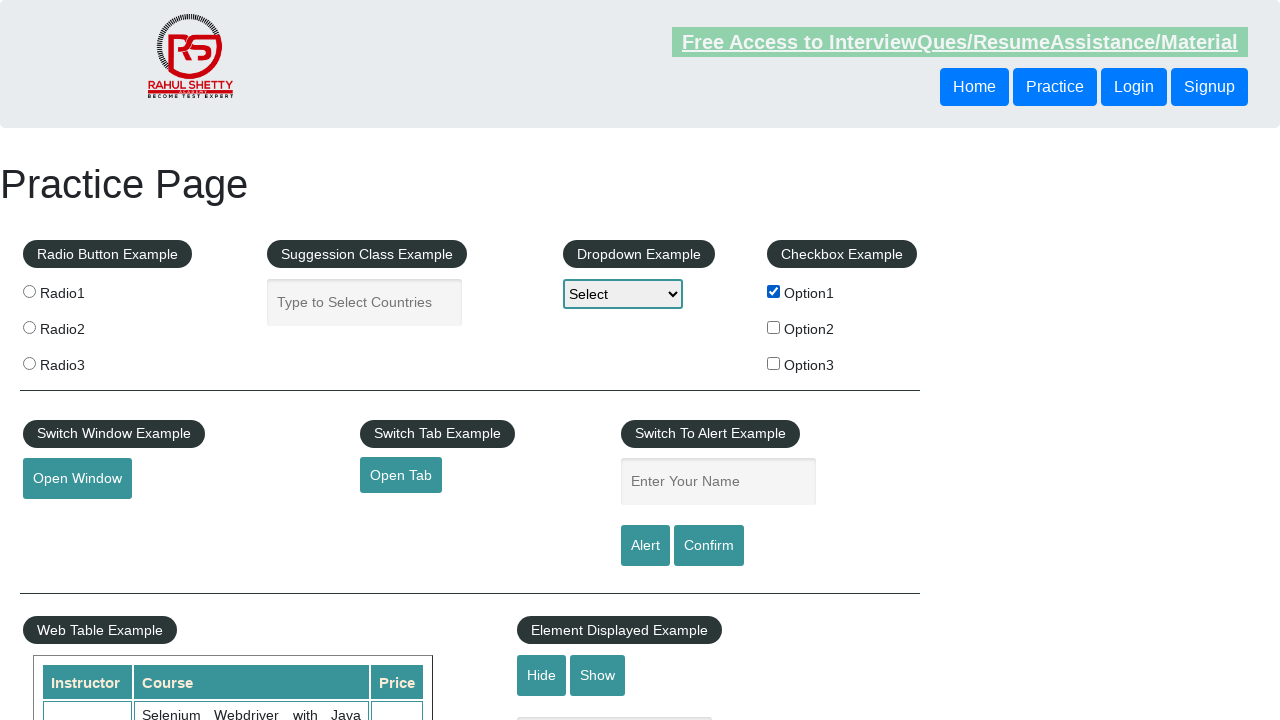

Clicked checkbox to deselect it at (774, 291) on input#checkBoxOption1
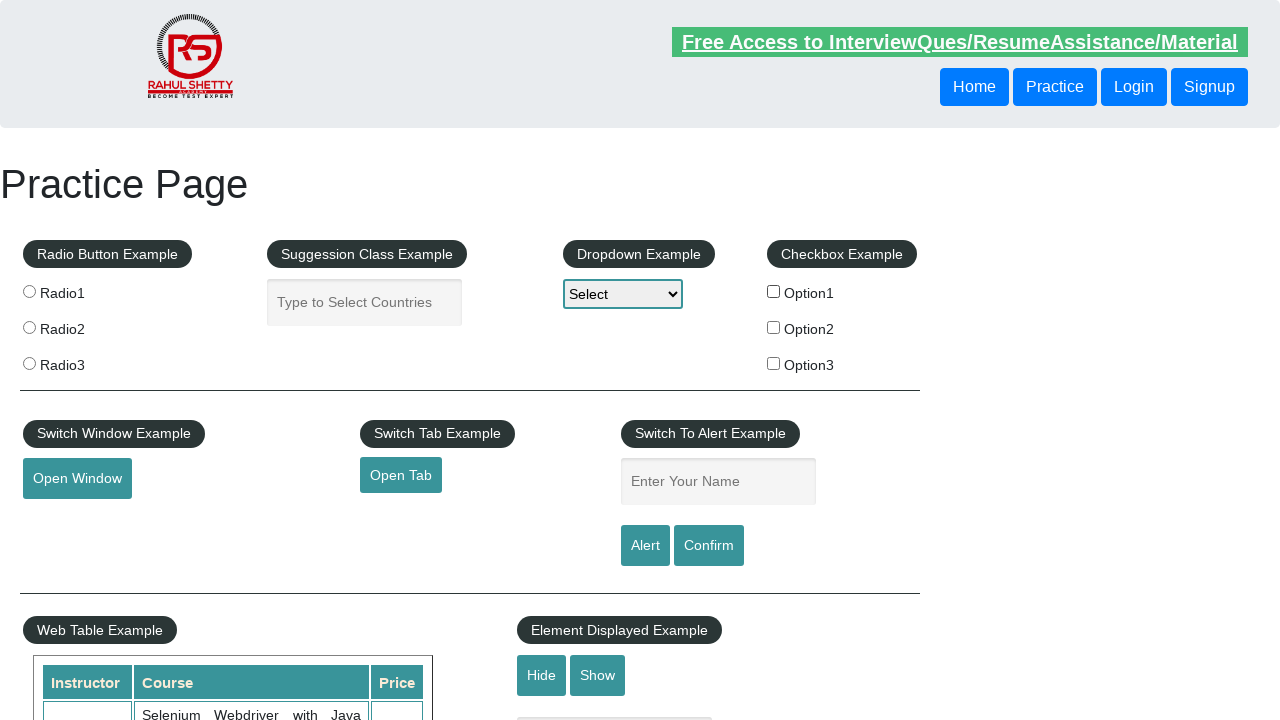

Verified checkbox is deselected
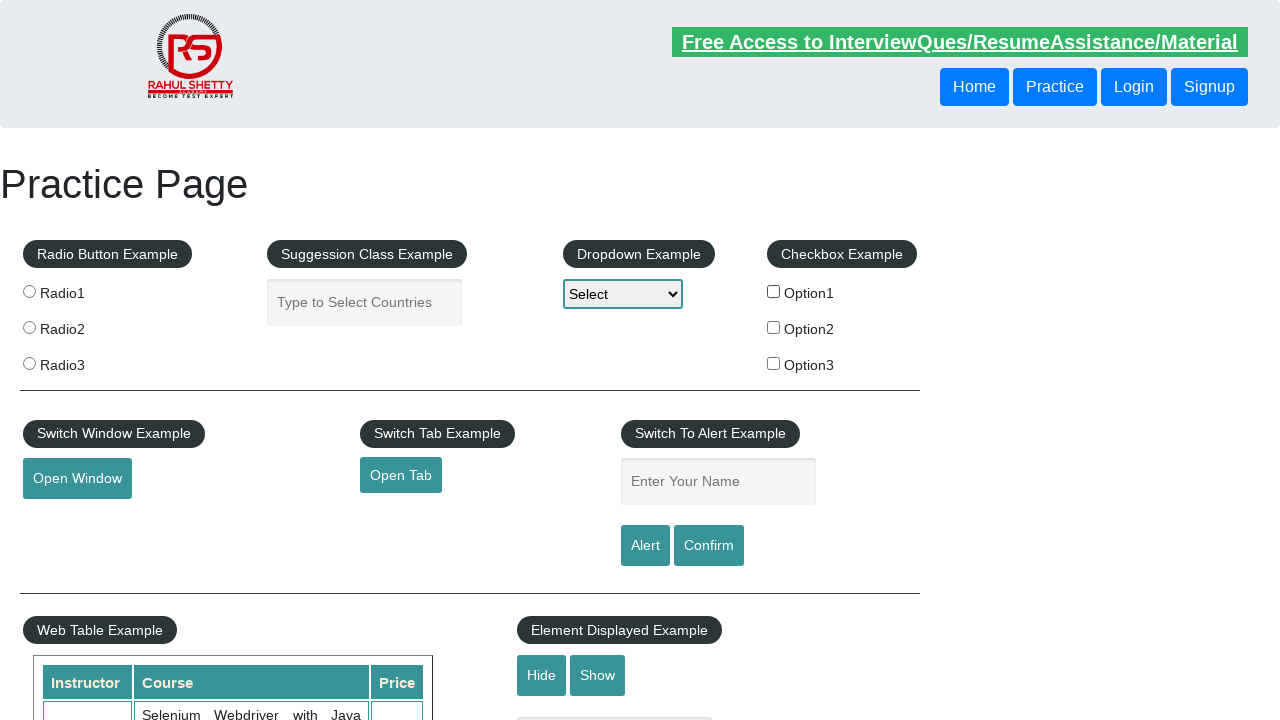

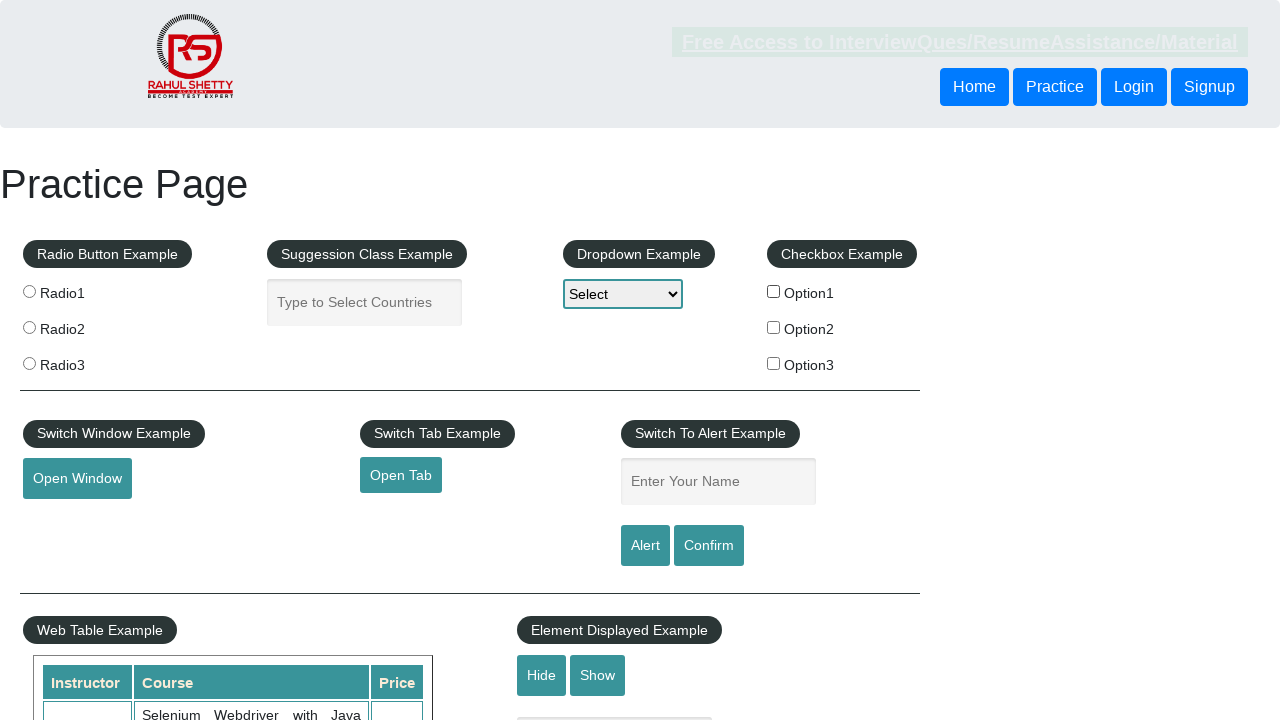